Tests alert dialog functionality by triggering alert and prompt boxes on a demo page

Starting URL: https://www.leafground.com/alert.xhtml

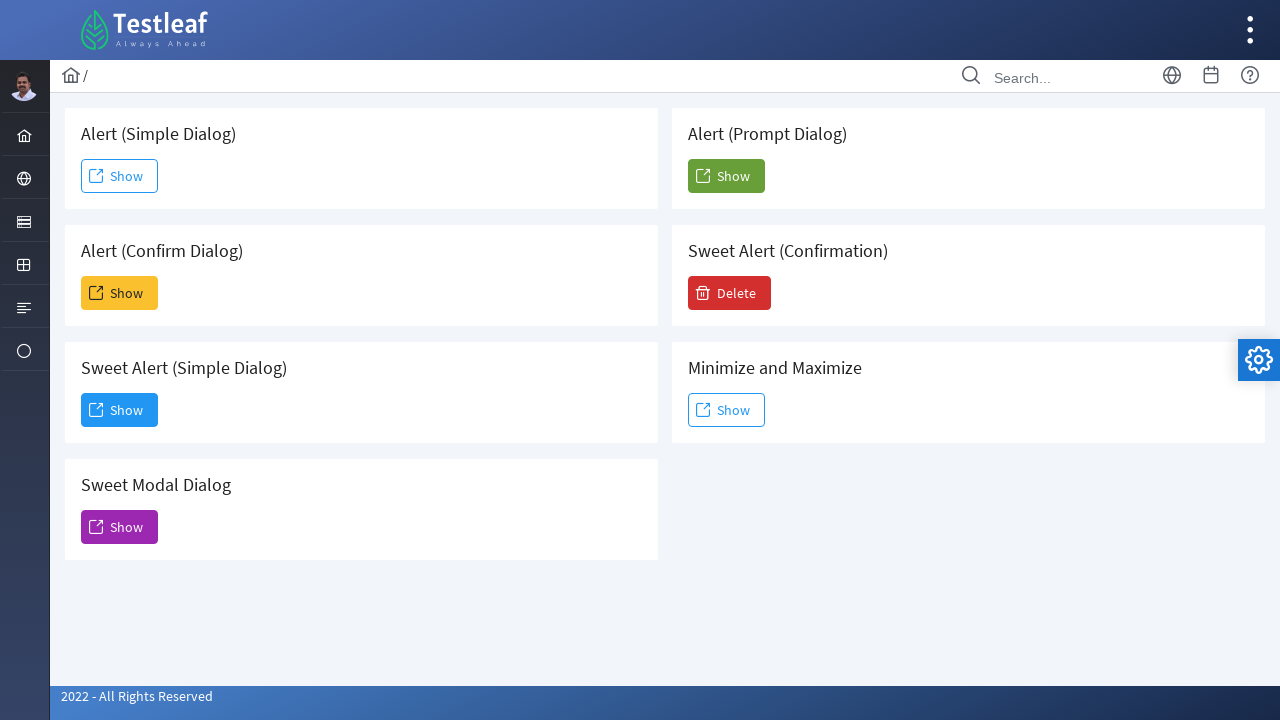

Clicked alert button to trigger alert dialog at (120, 176) on button[name='j_idt88:j_idt91']
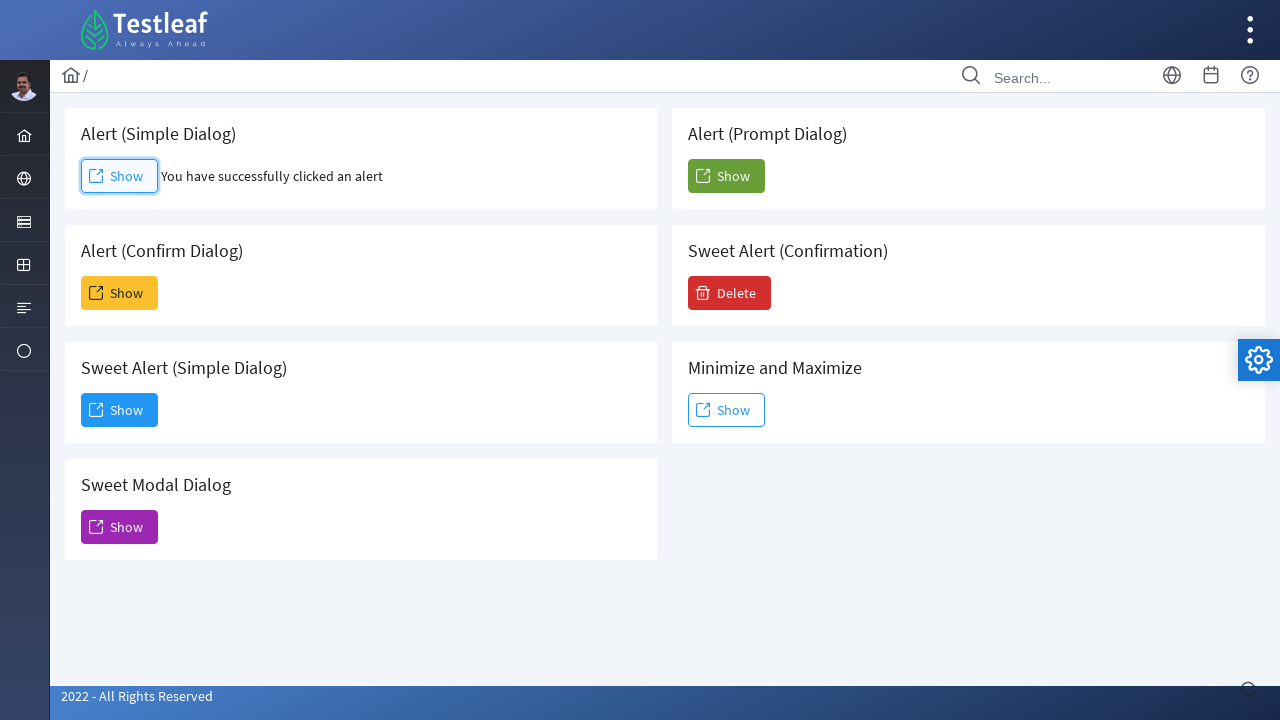

Set up alert dialog handler to accept the dialog
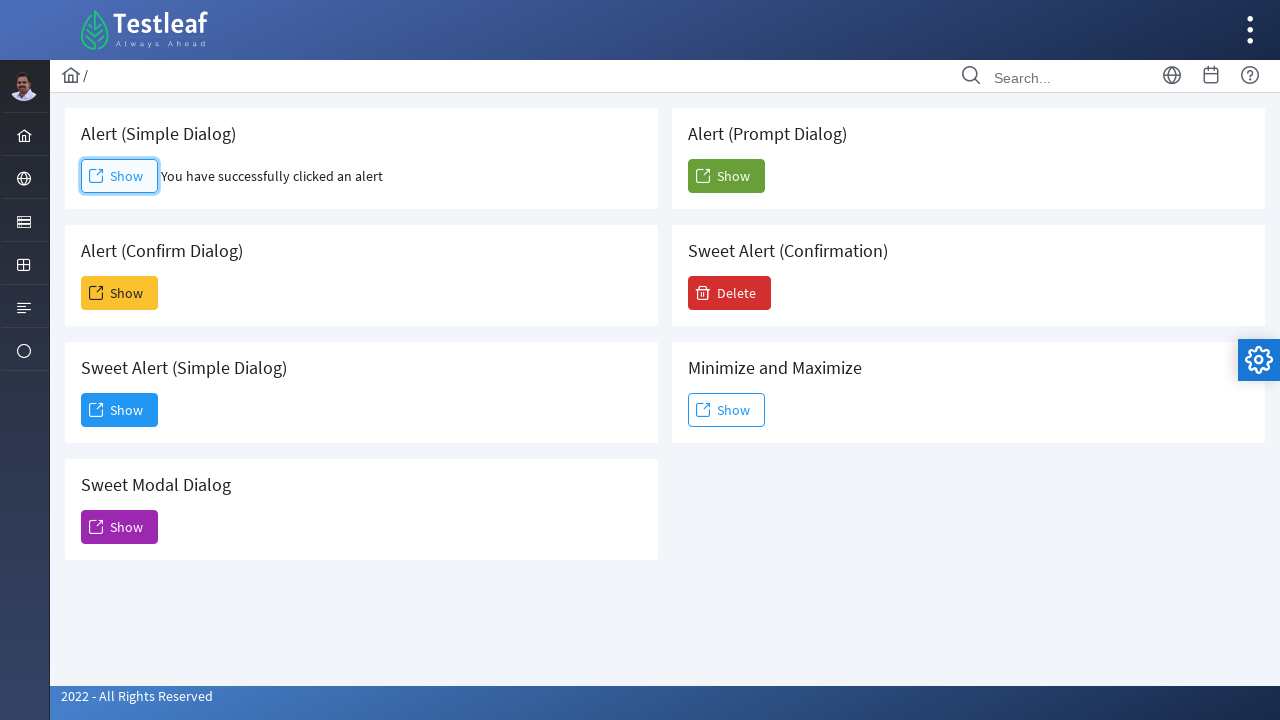

Clicked prompt button to trigger prompt dialog at (726, 176) on button[name='j_idt88:j_idt104']
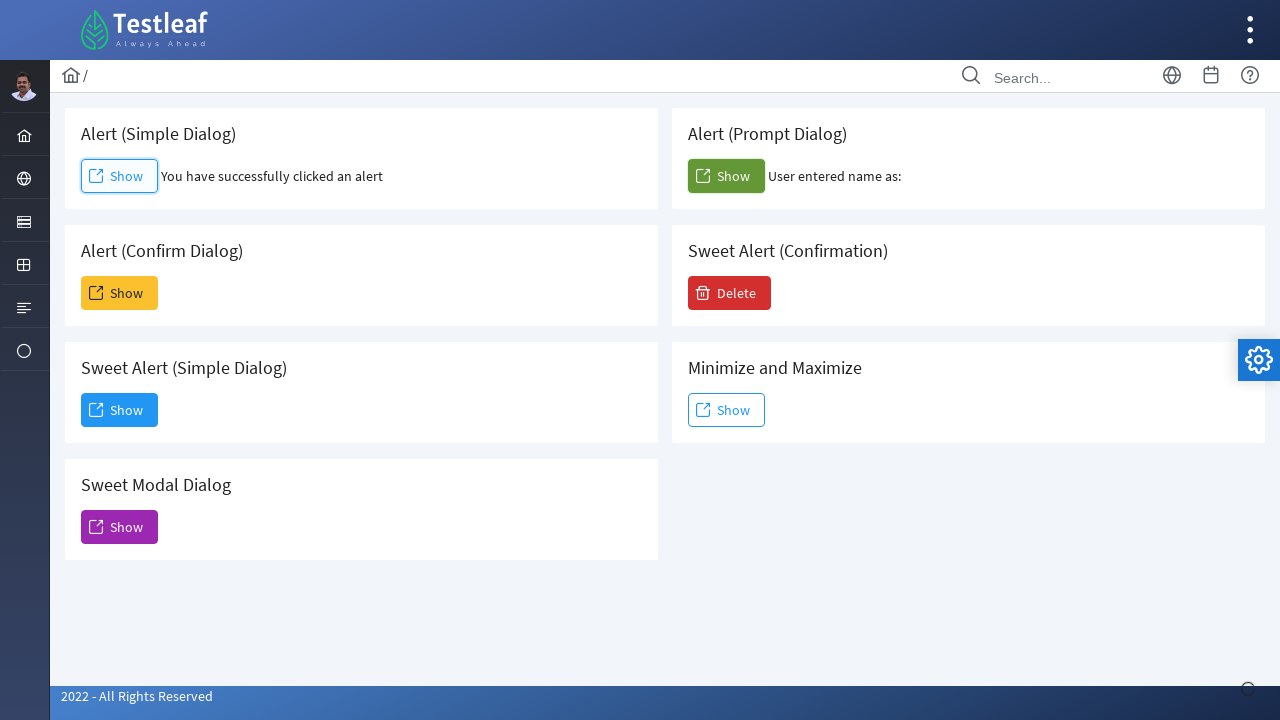

Set up prompt dialog handler to accept with 'Test input' text
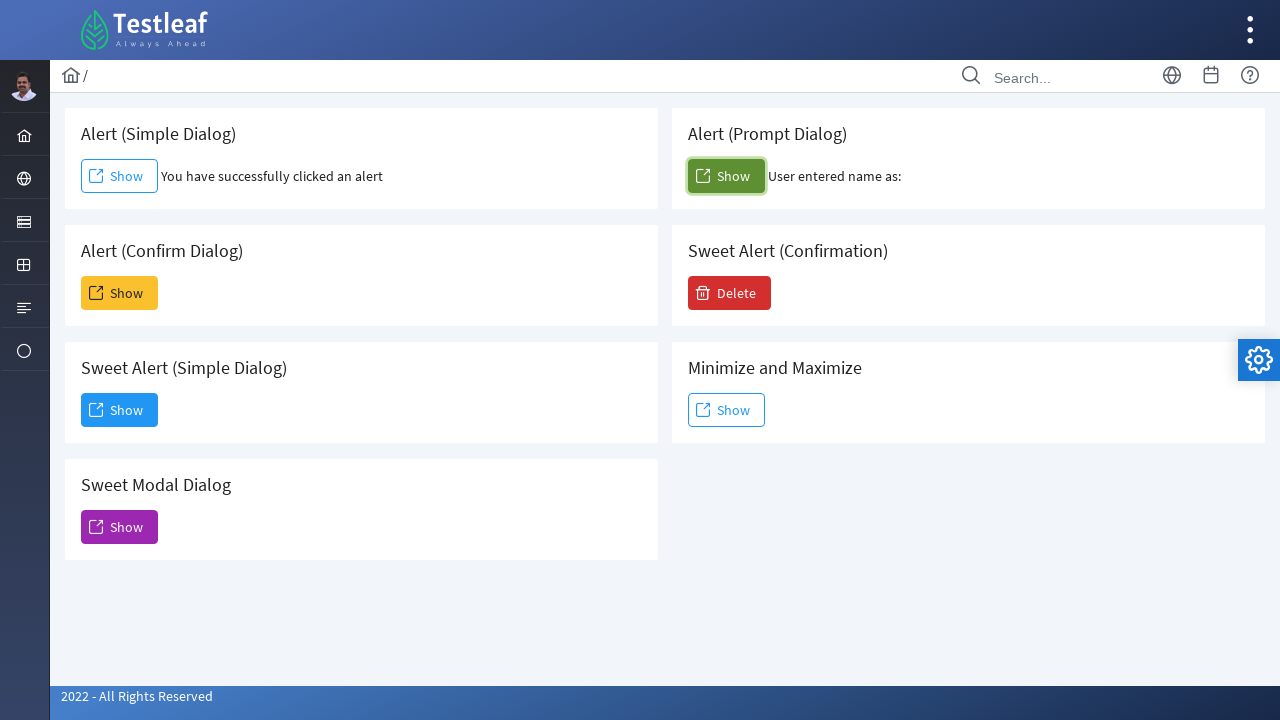

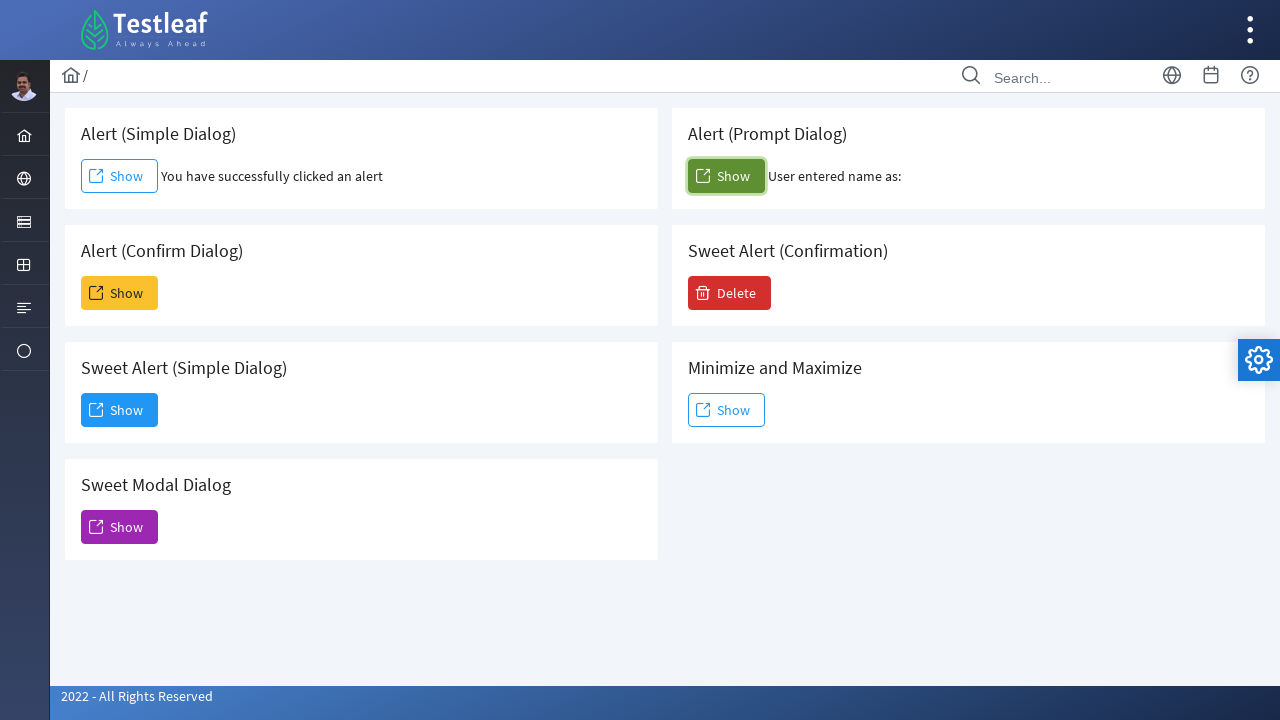